Tests tooltip display by hovering over an input field and verifying the tooltip content appears

Starting URL: https://automationfc.github.io/jquery-tooltip/

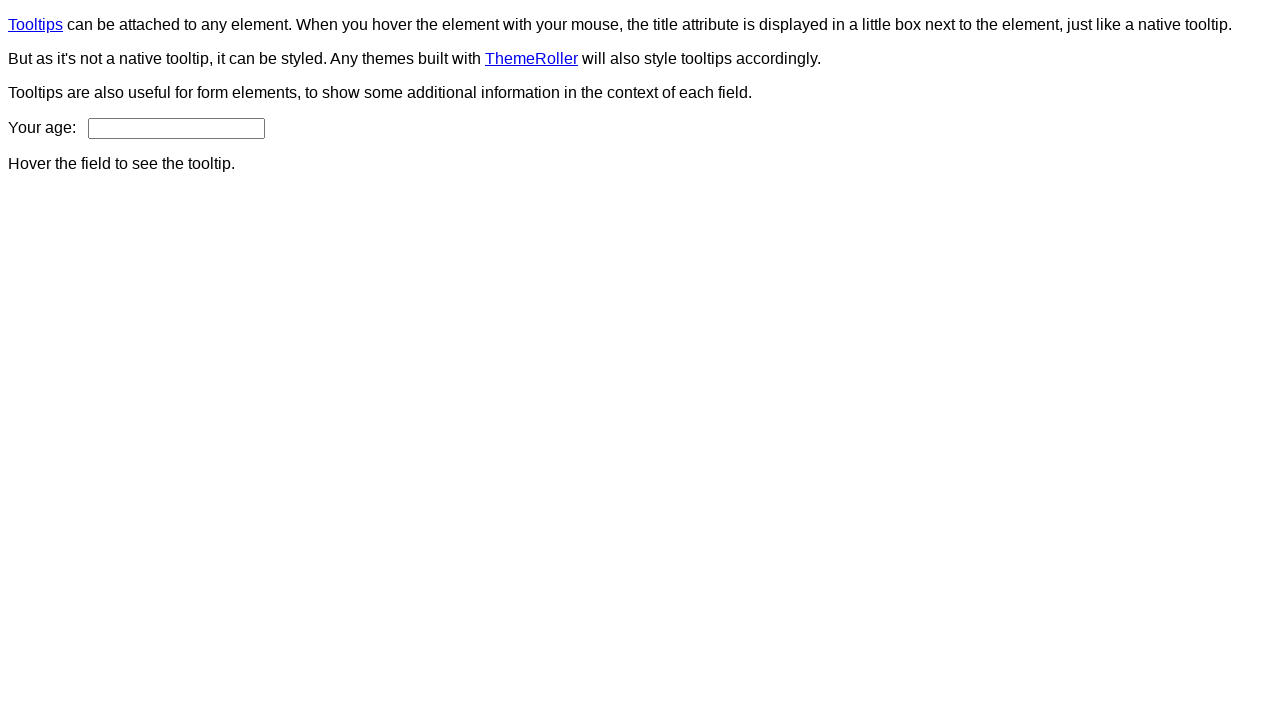

Hovered over age input field to trigger tooltip at (176, 128) on #age
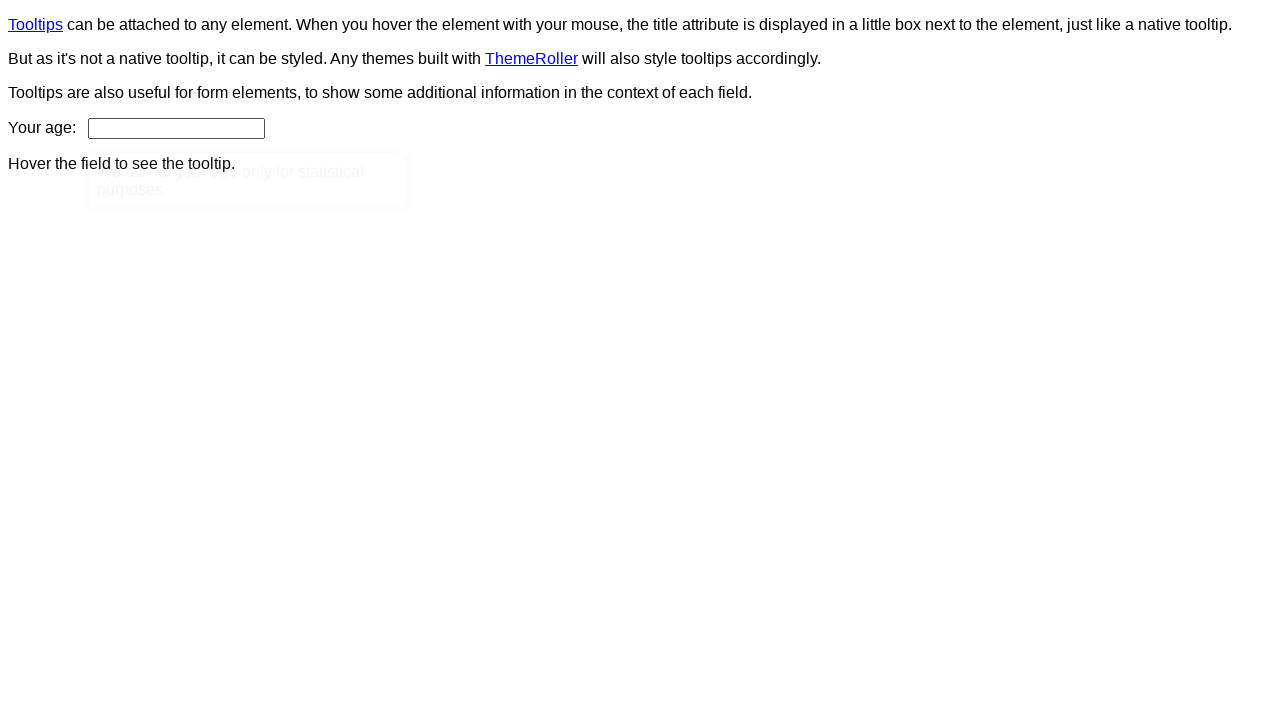

Tooltip content element appeared
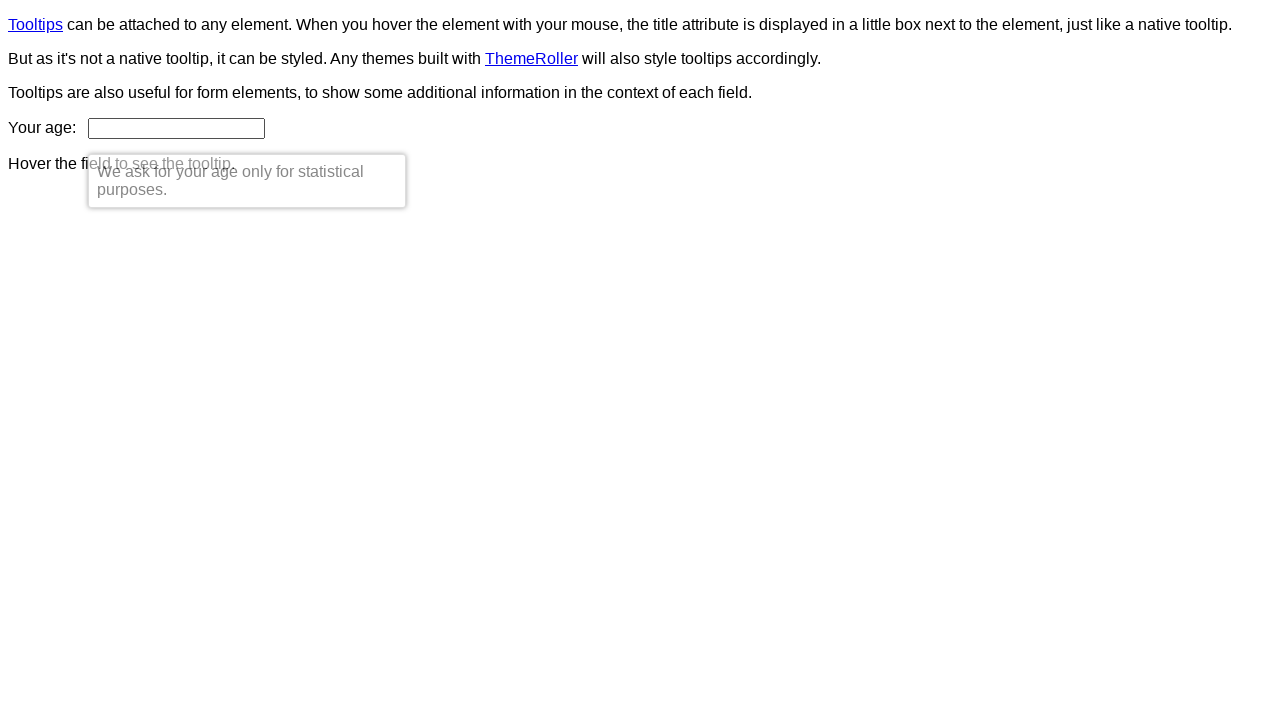

Retrieved tooltip text content
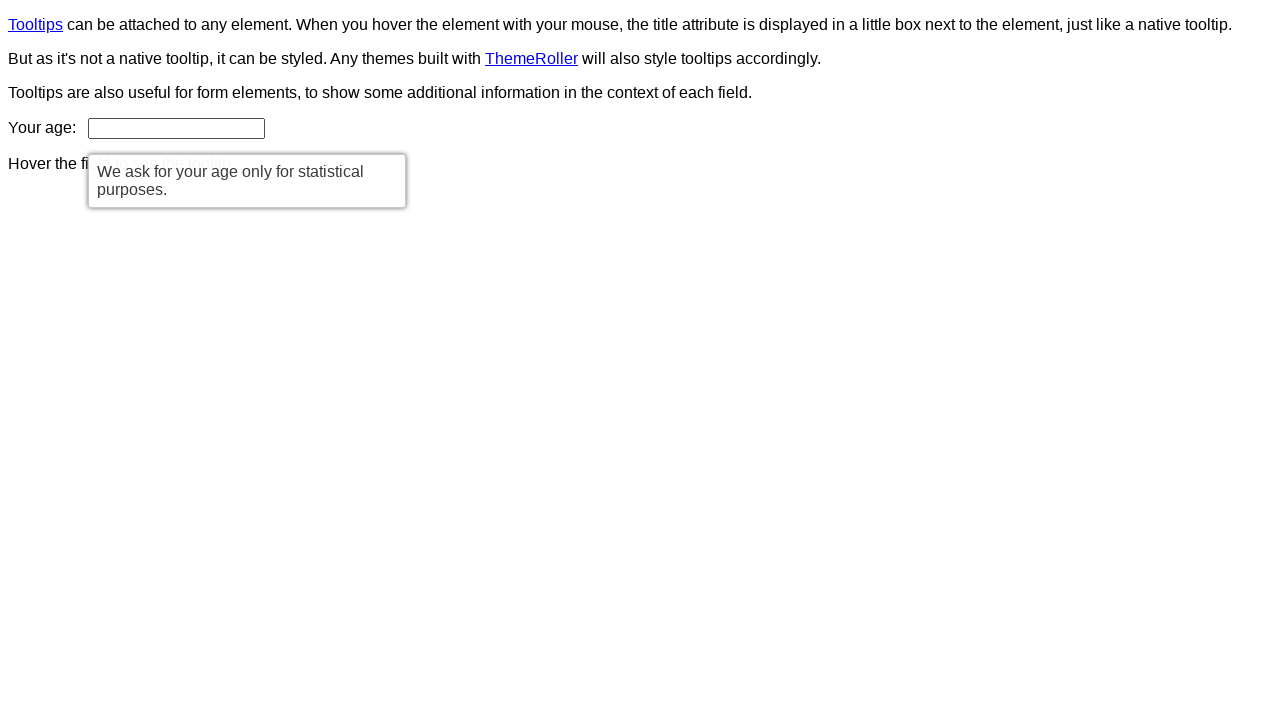

Verified tooltip displays correct message: 'We ask for your age only for statistical purposes.'
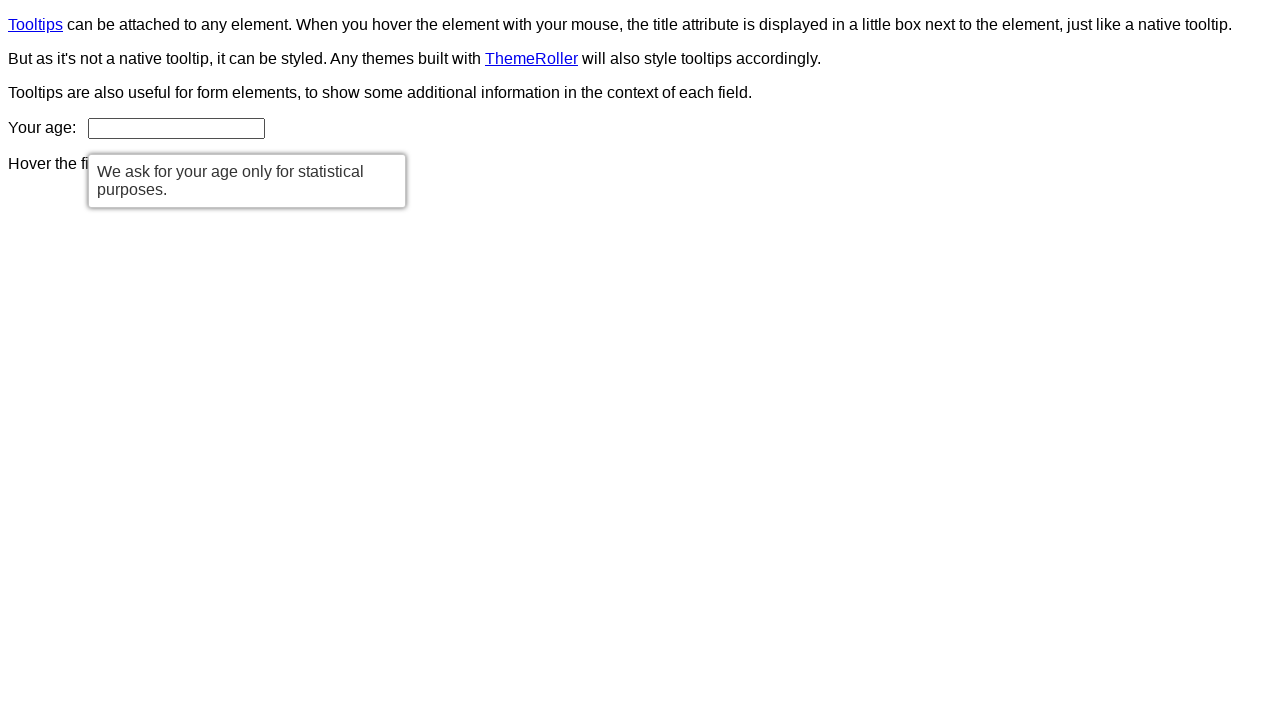

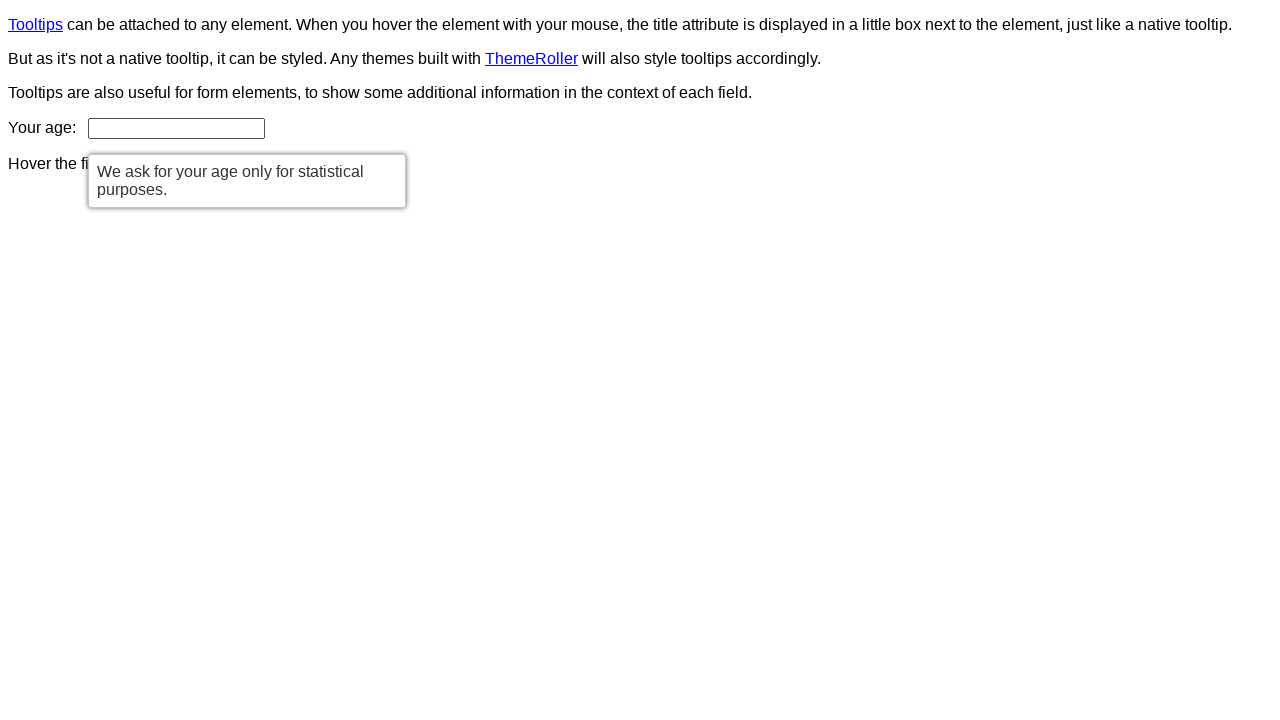